Tests mouse action functionality by performing a double-click on a button and a right-click (context click) on another button on the DemoQA buttons page.

Starting URL: https://demoqa.com/buttons

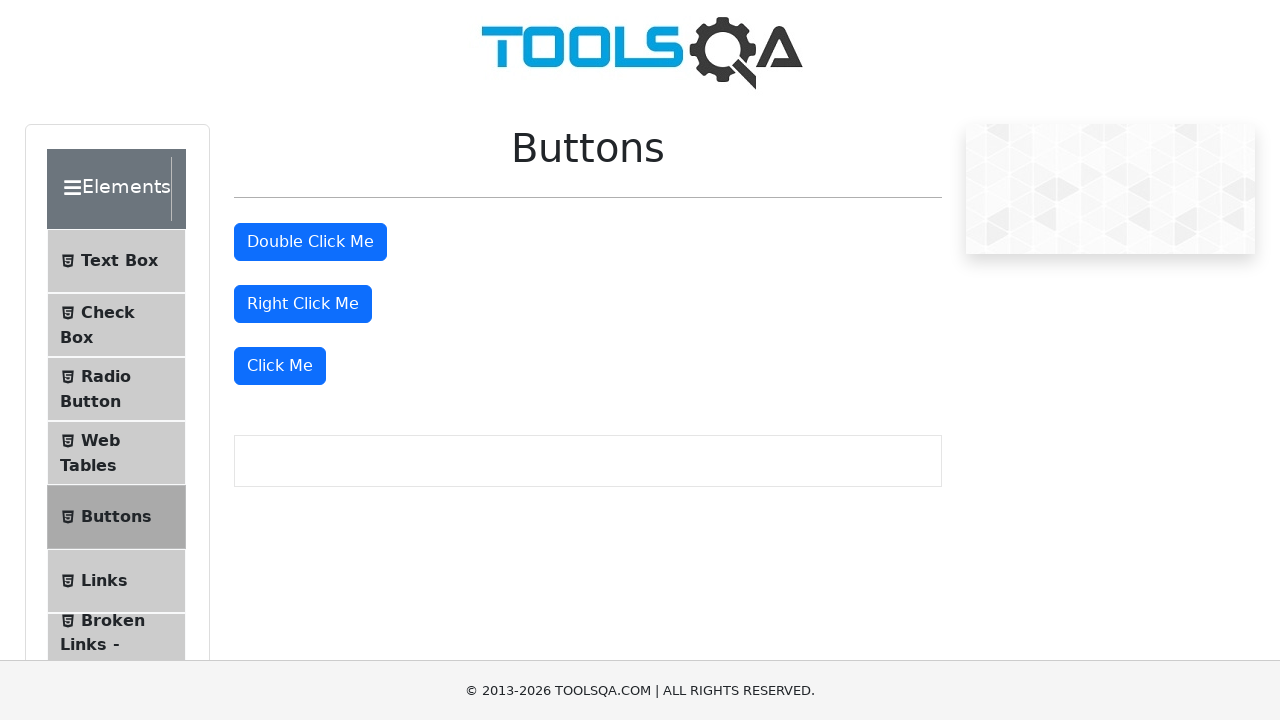

Waited for double-click button to be visible
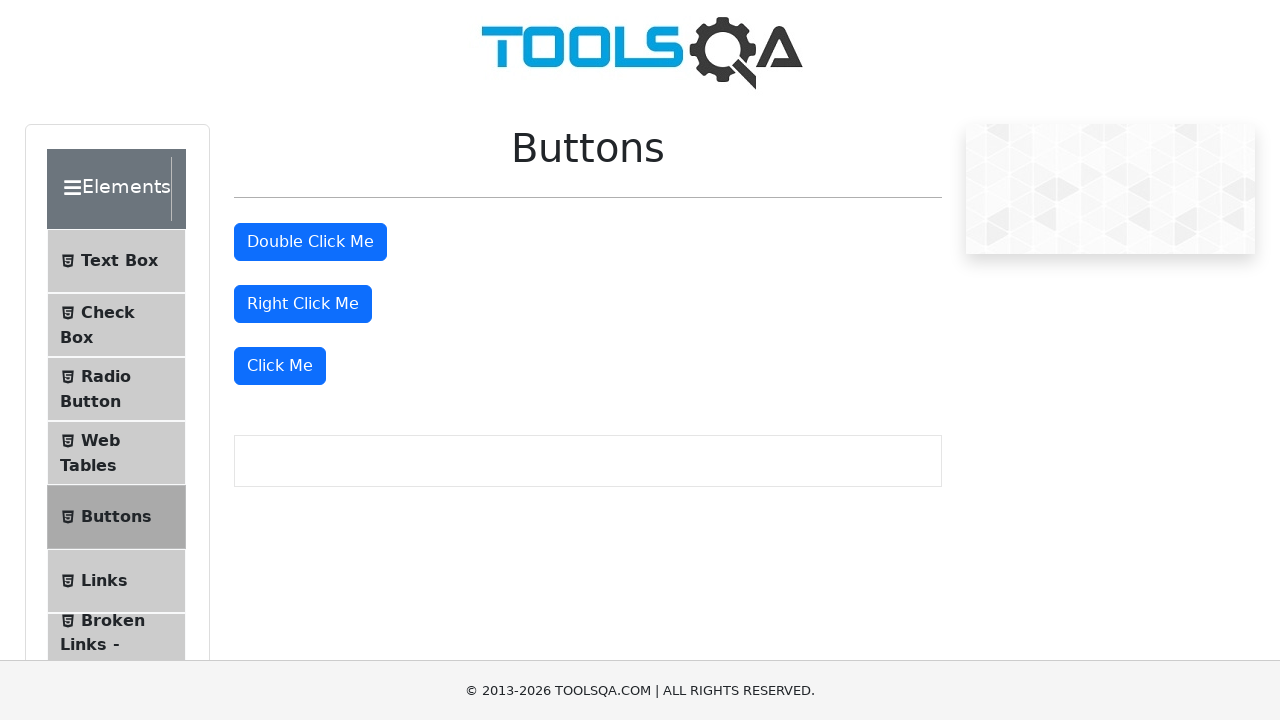

Performed double-click on the double-click button at (310, 242) on #doubleClickBtn
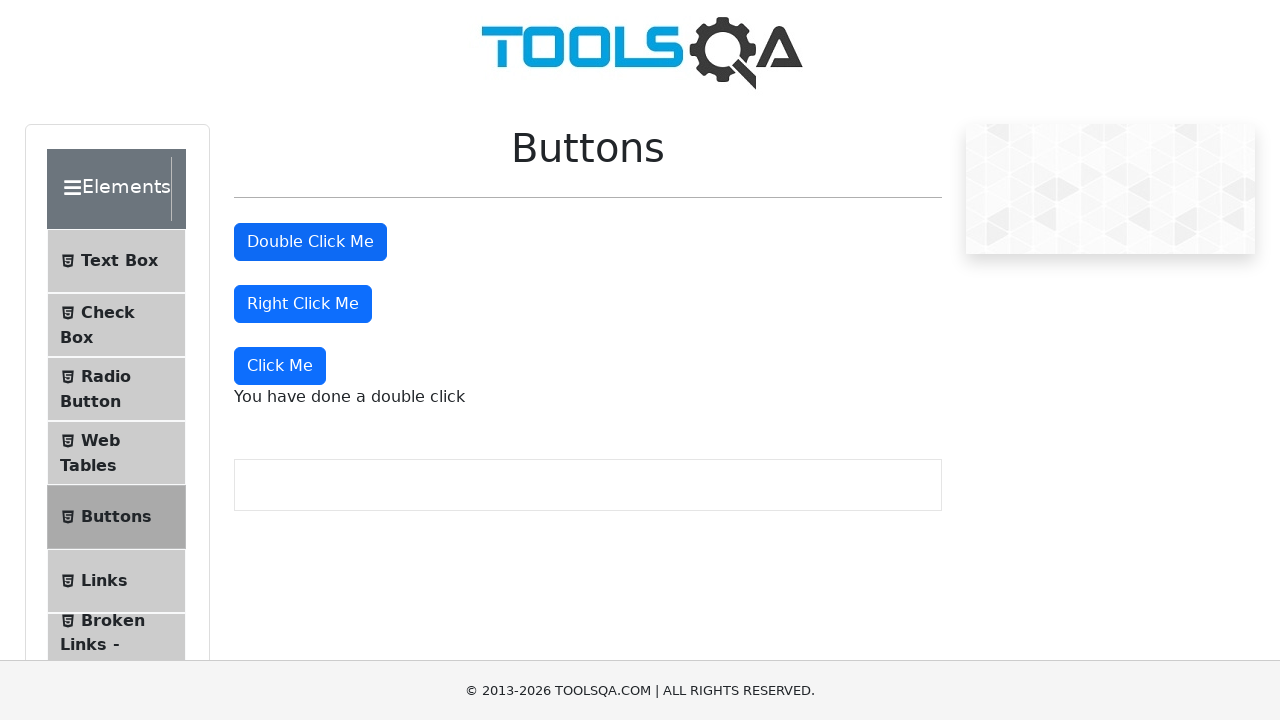

Performed right-click on the right-click button at (303, 304) on #rightClickBtn
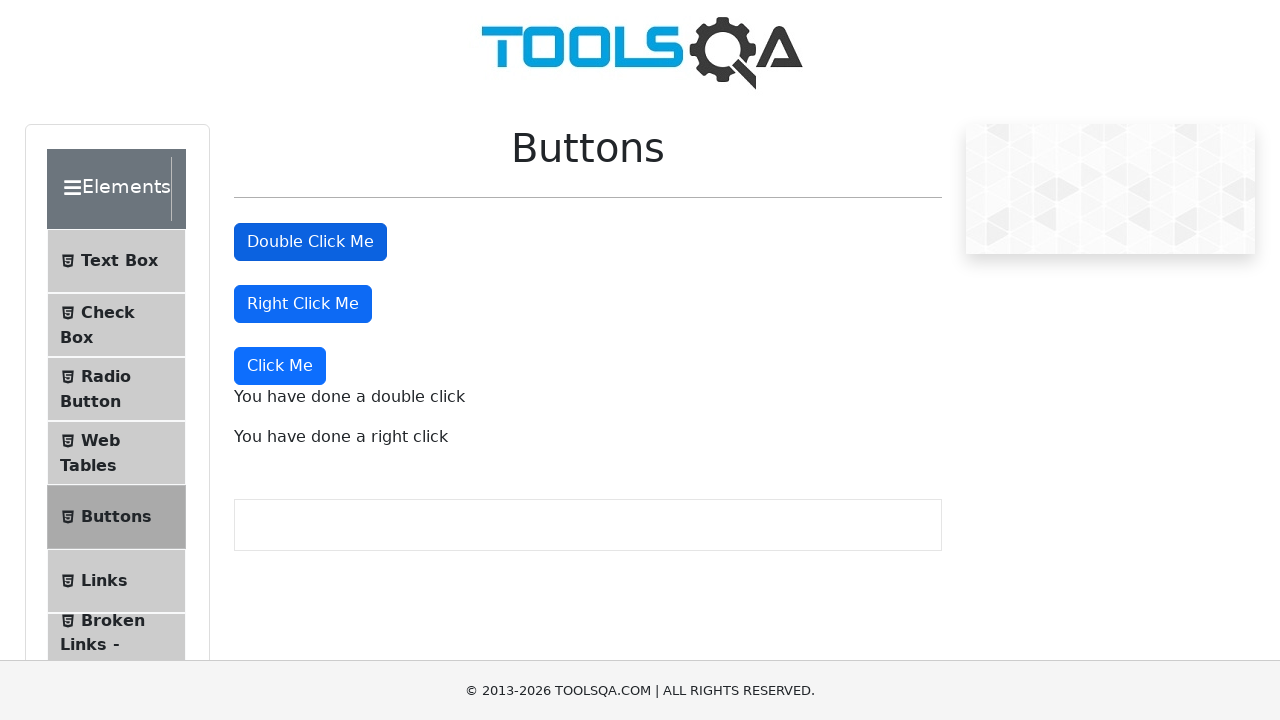

Double-click message appeared
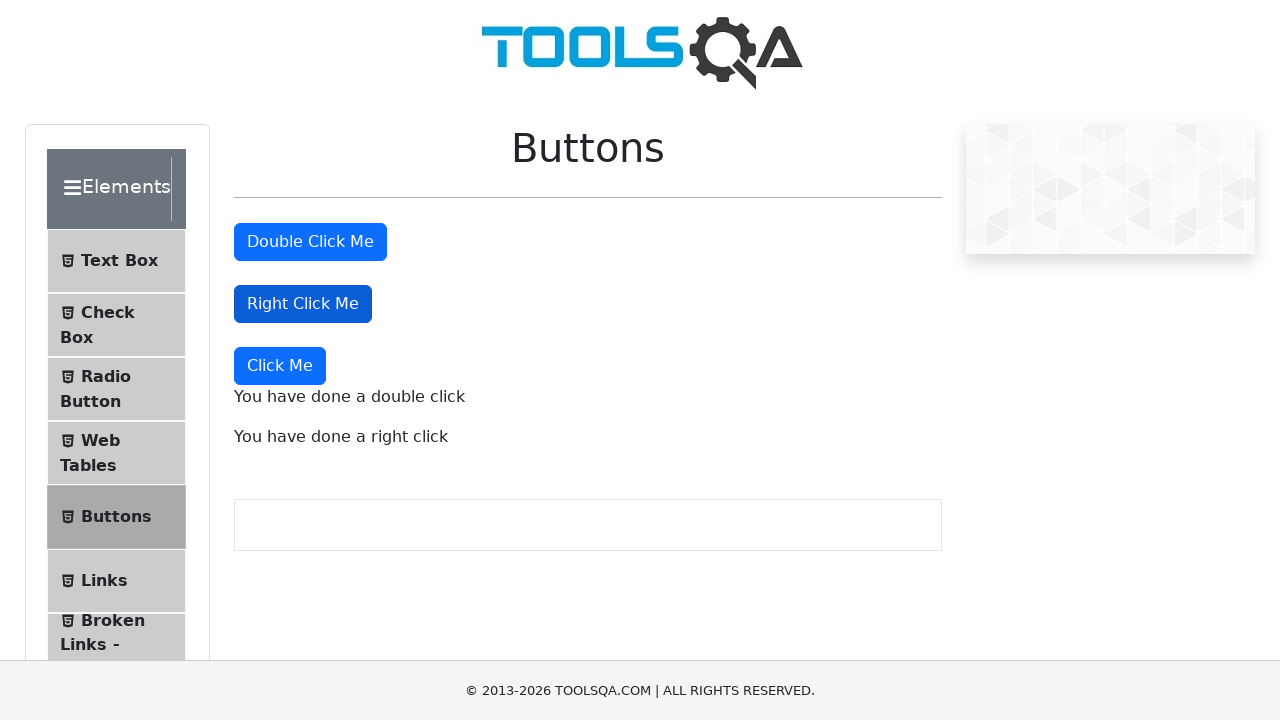

Right-click message appeared
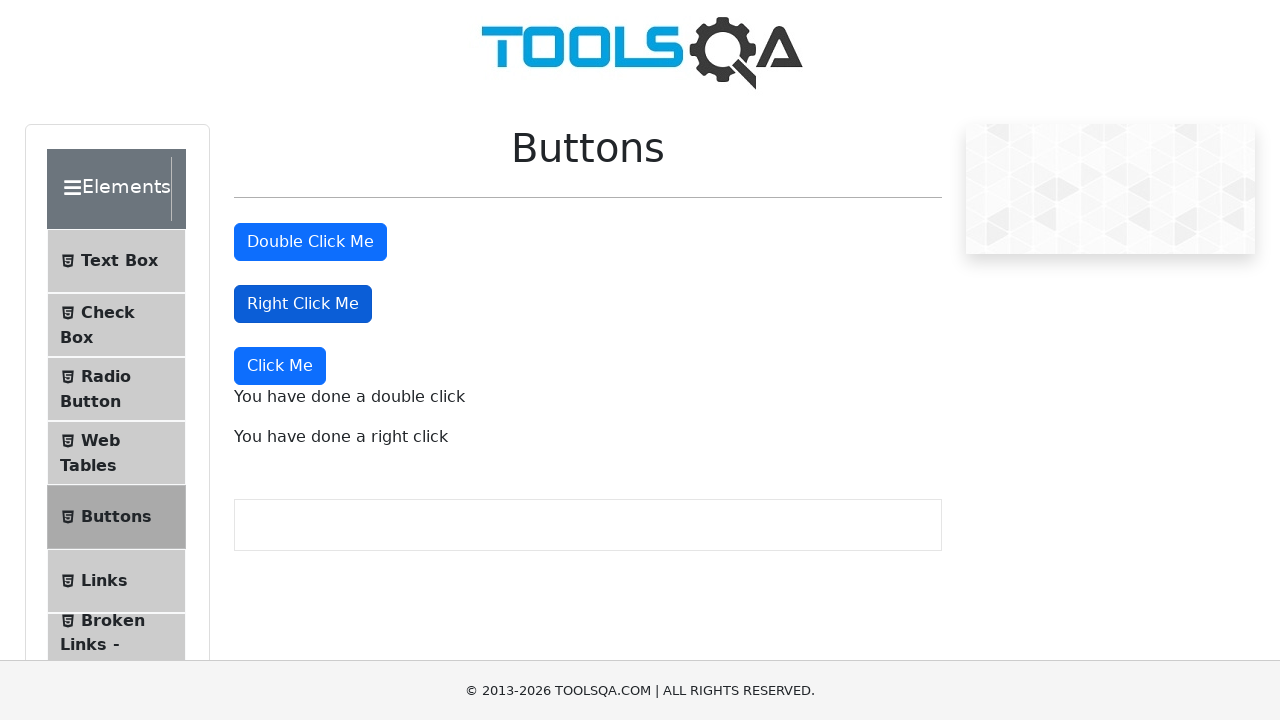

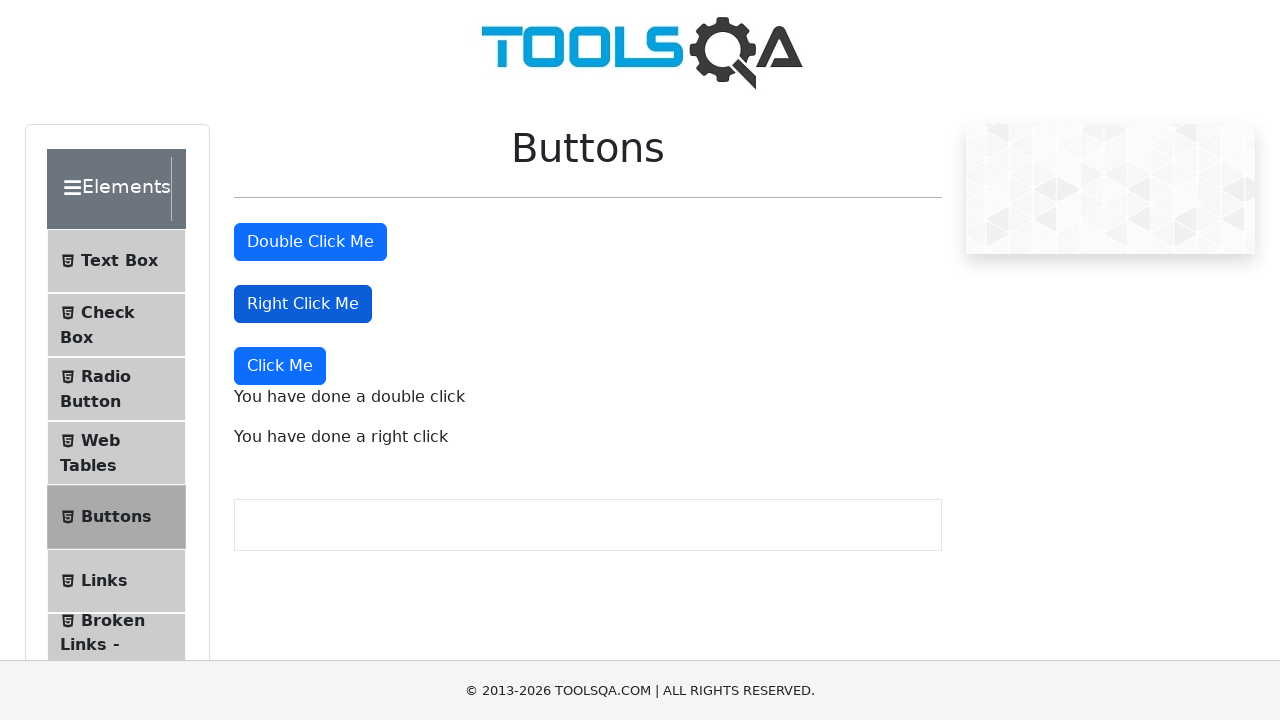